Tests a practice form by filling out personal information fields (name, email, gender, phone, date of birth, subjects, hobbies, address, state/city) and submitting the form.

Starting URL: https://demoqa.com/automation-practice-form

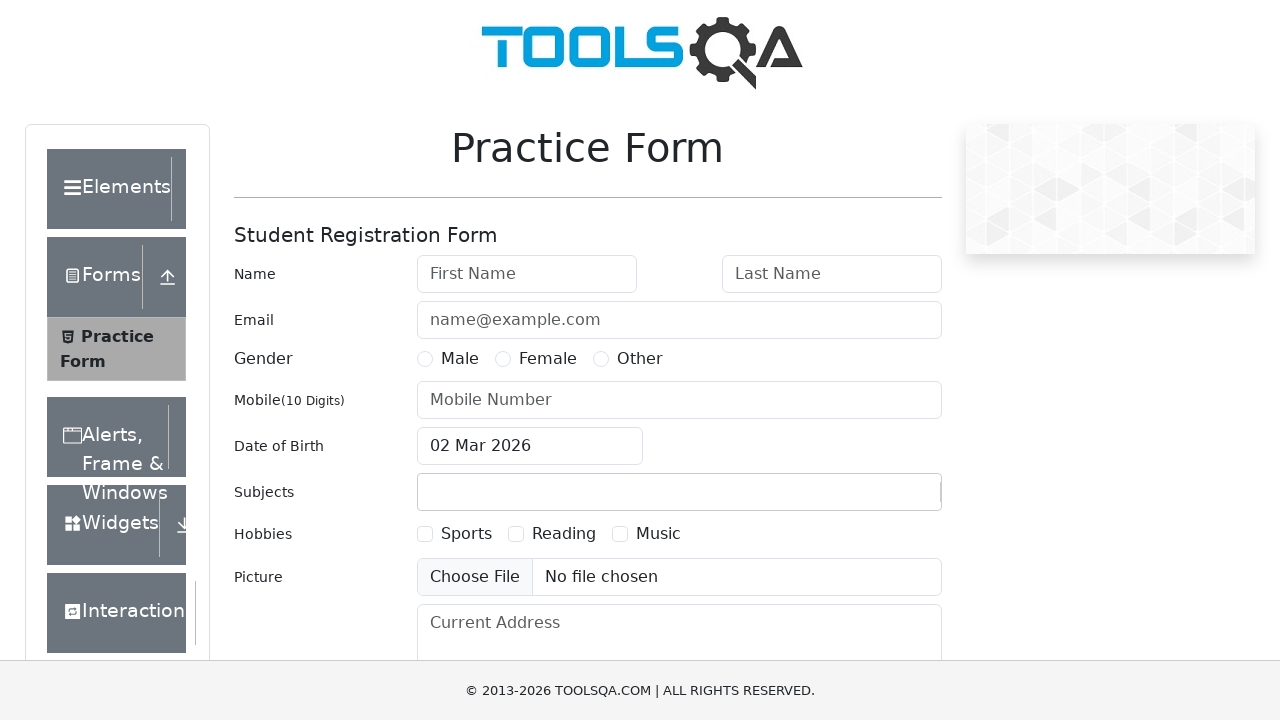

Filled first name field with 'Shakera' on #firstName
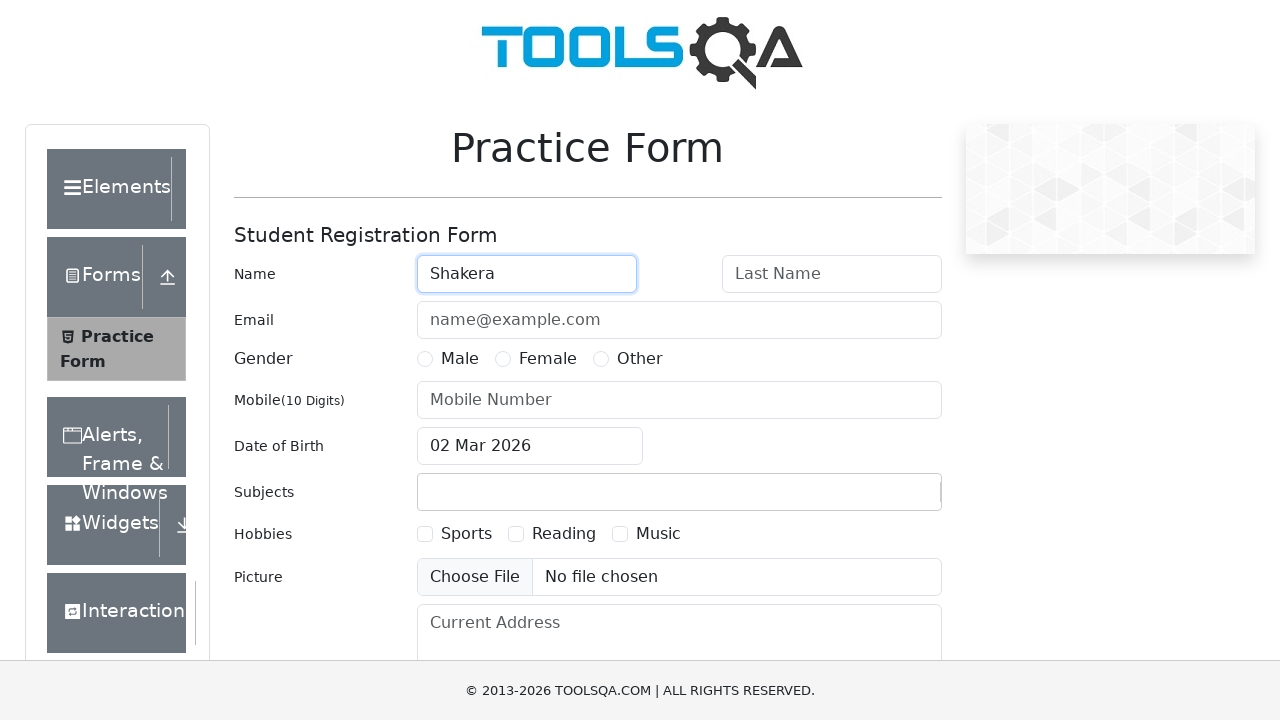

Filled last name field with 'Ema' on #lastName
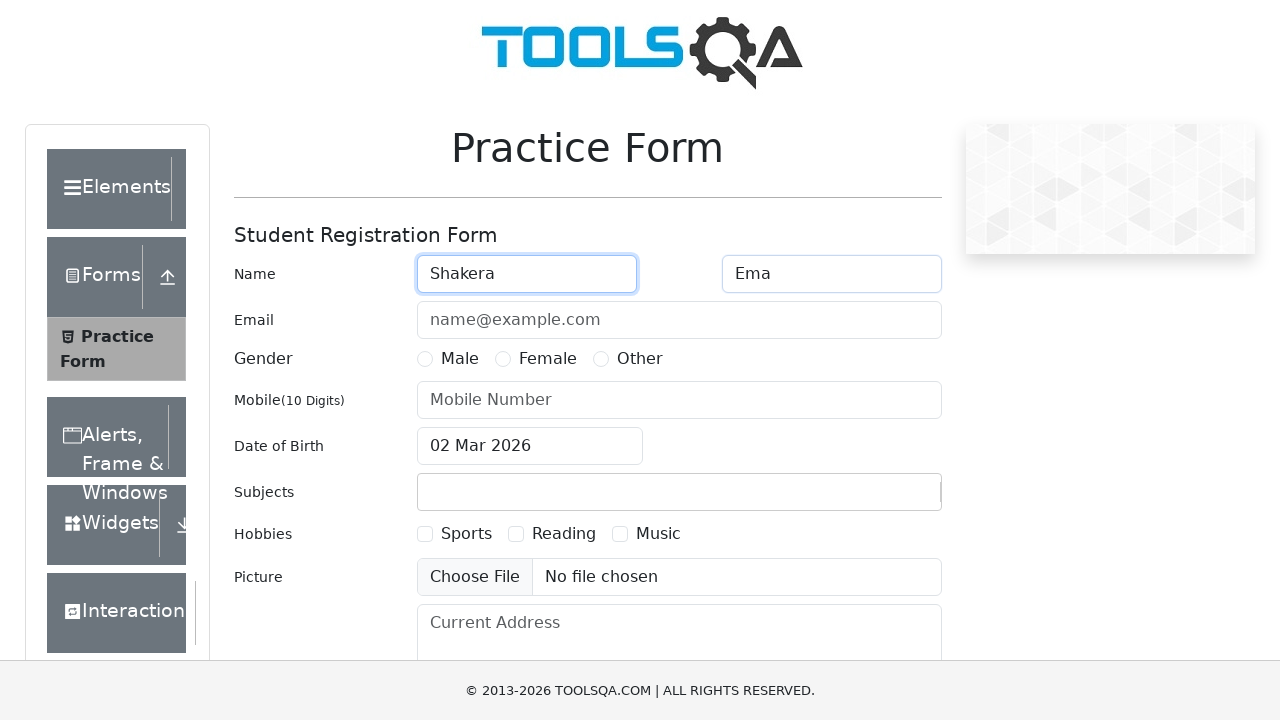

Filled email field with 'shakerajannatema@gmail.com' on #userEmail
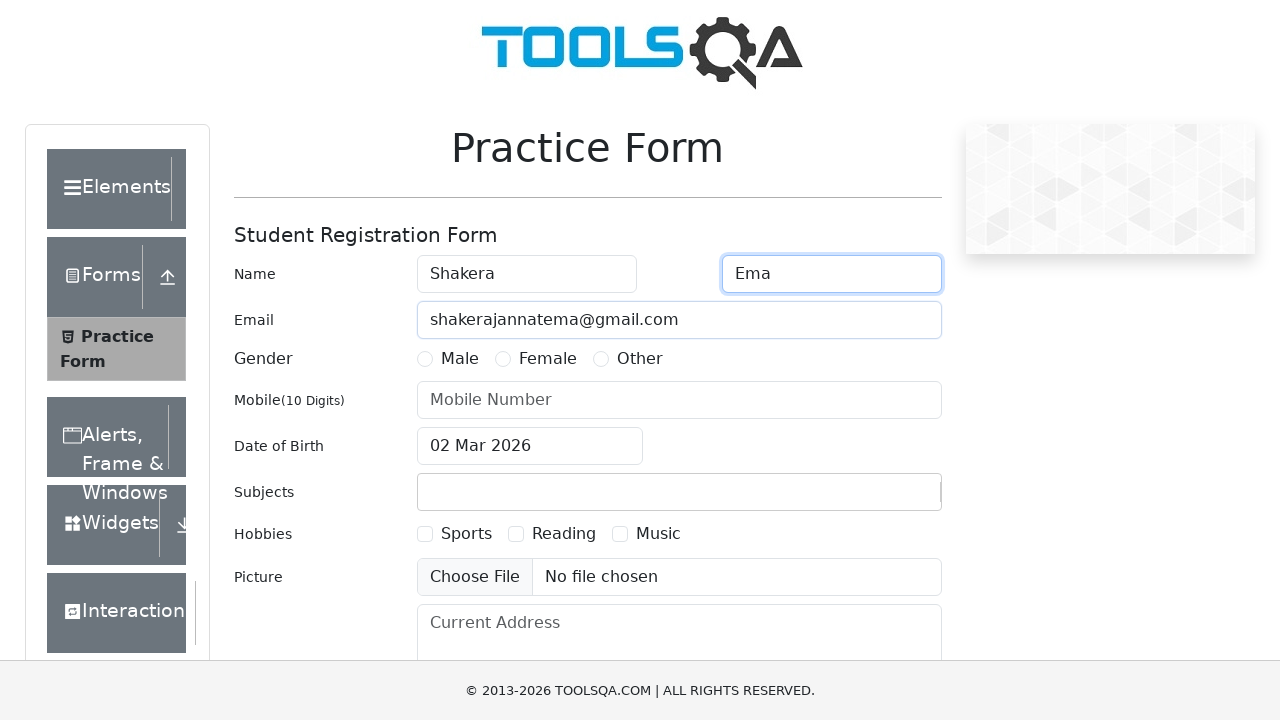

Selected Female gender radio button at (548, 359) on label[for='gender-radio-2']
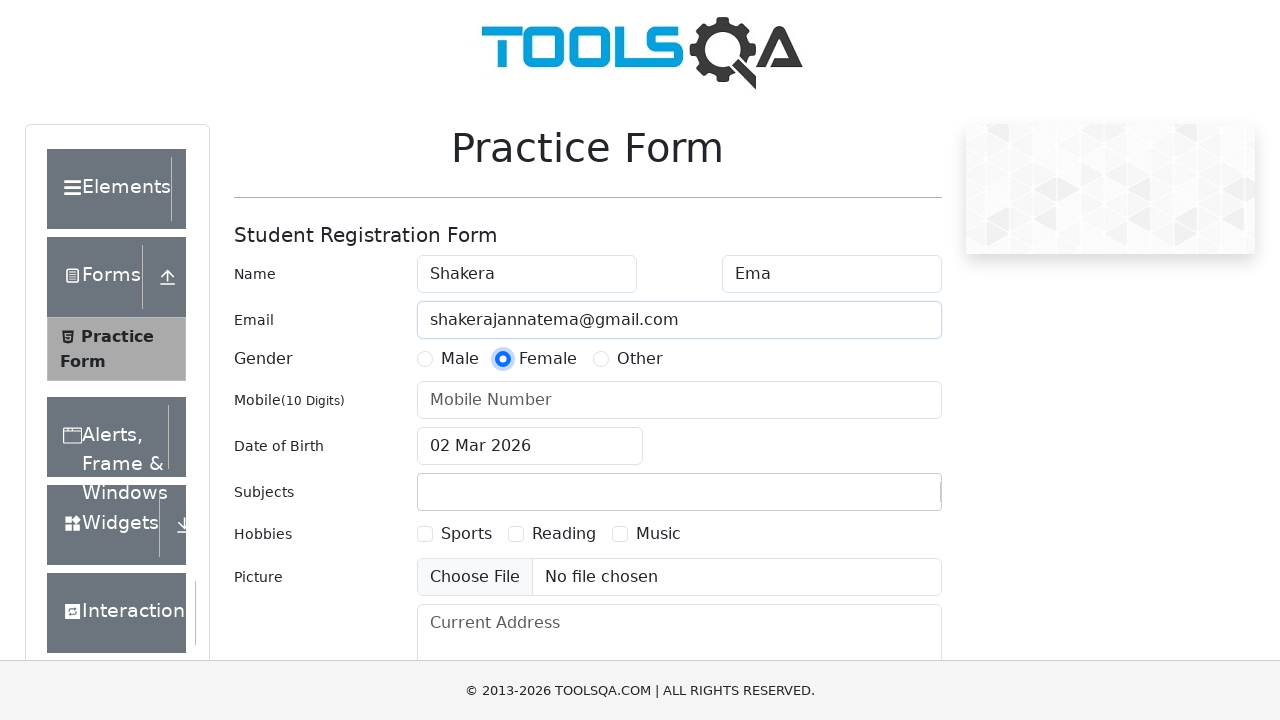

Filled phone number field with '01854088947' on #userNumber
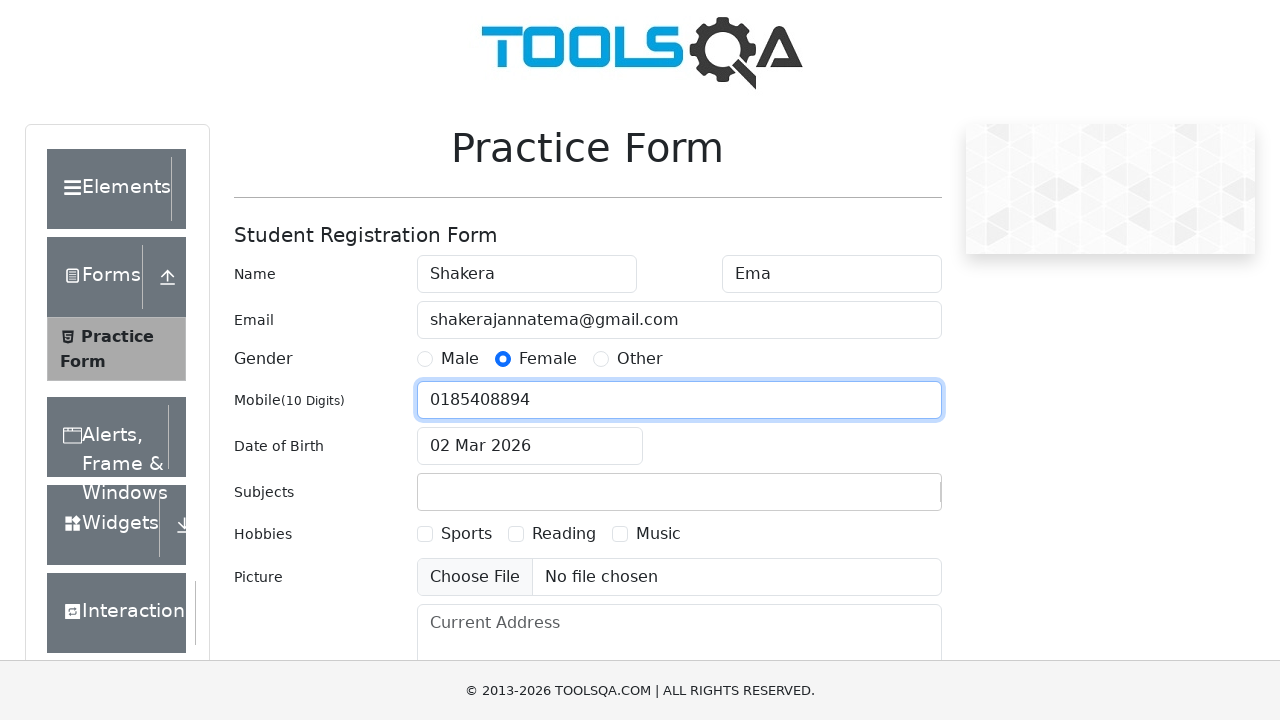

Clicked date of birth input field at (530, 446) on #dateOfBirthInput
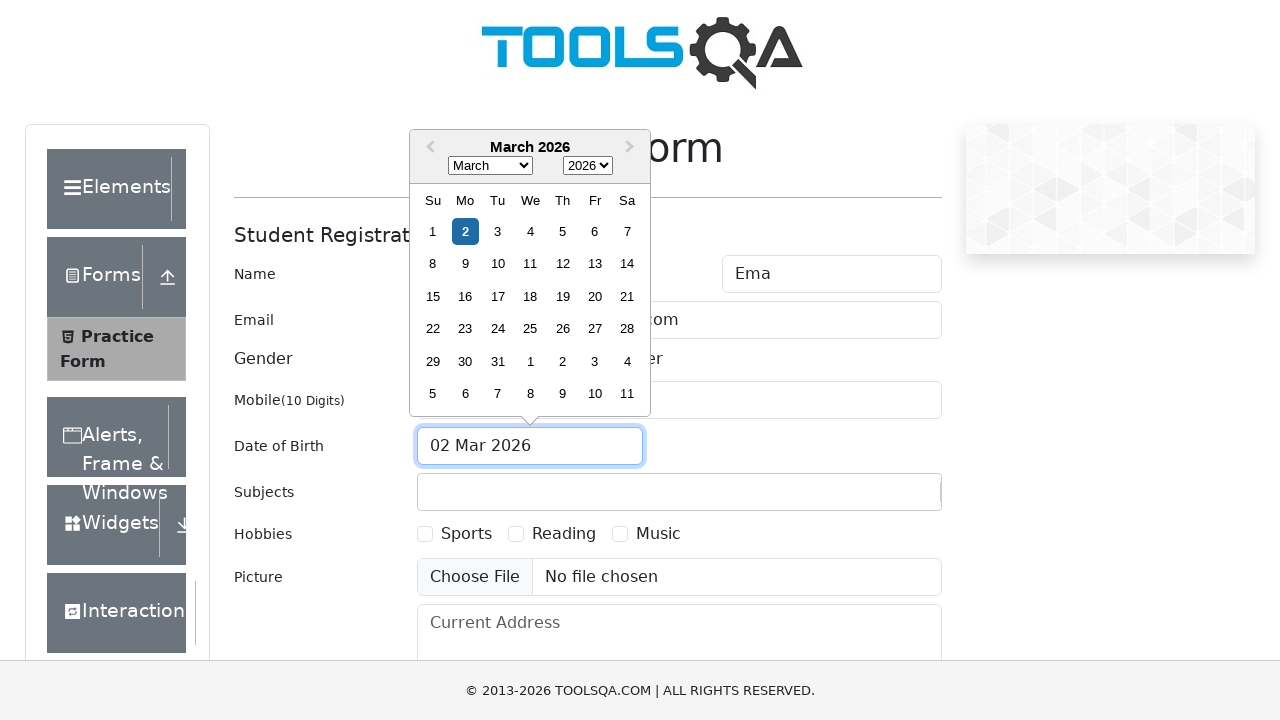

Selected all text in date of birth field
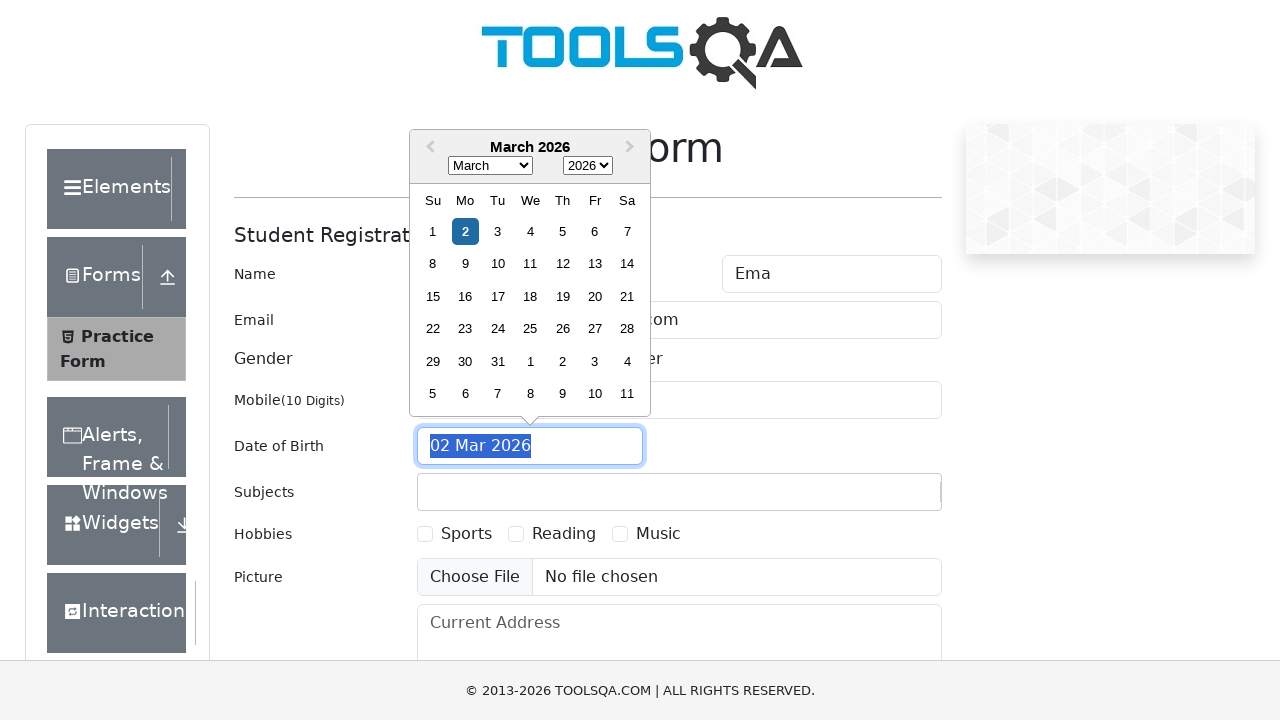

Typed date of birth '20 Oct 2001'
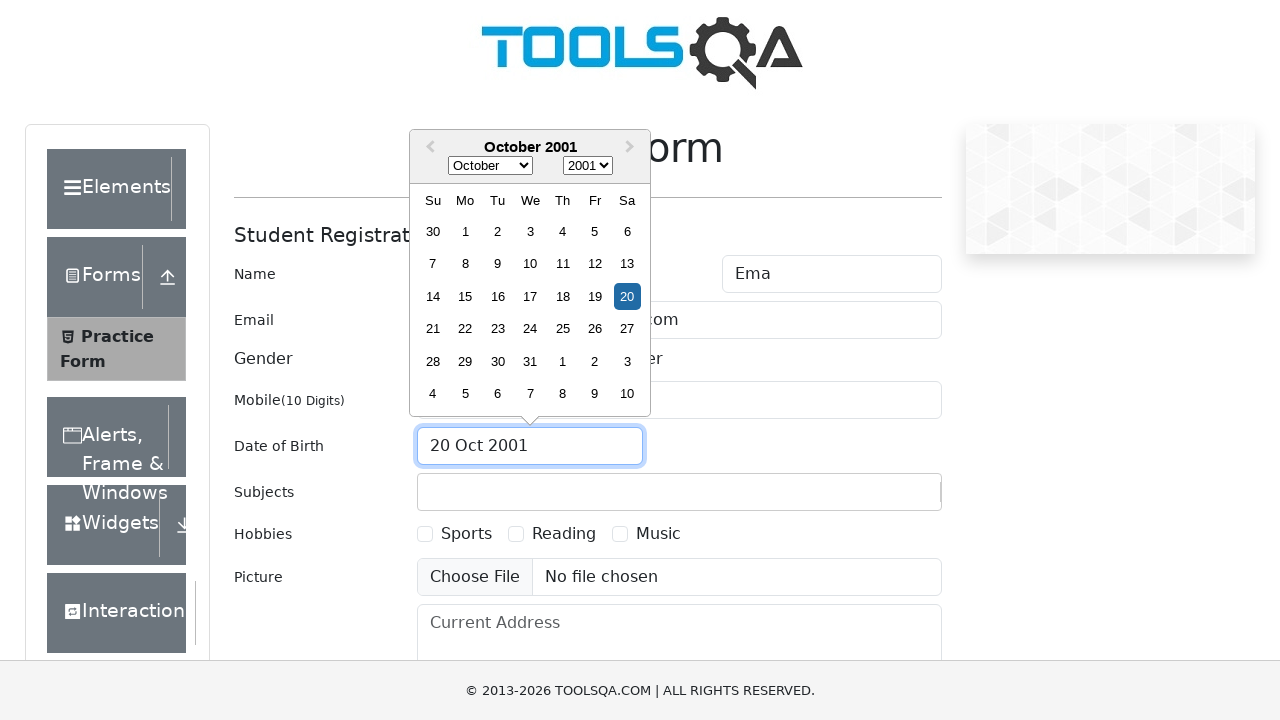

Pressed Enter to confirm date of birth
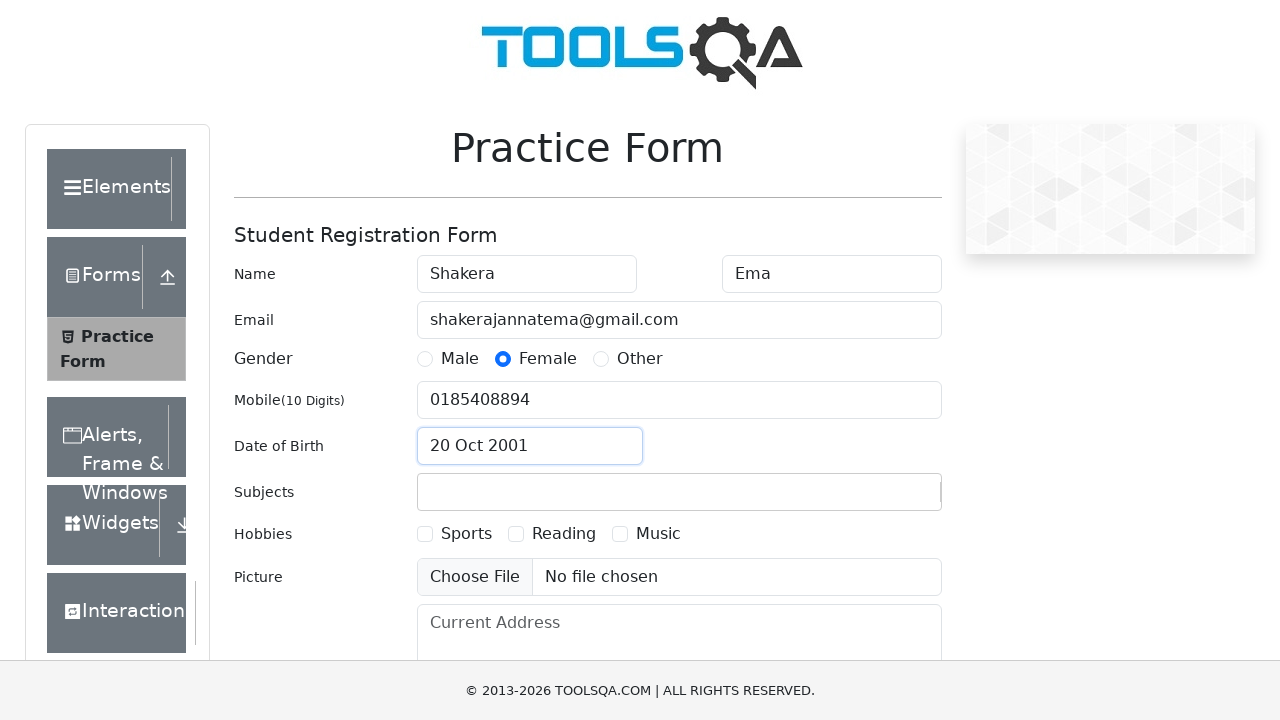

Filled subjects input field with 'English' on #subjectsInput
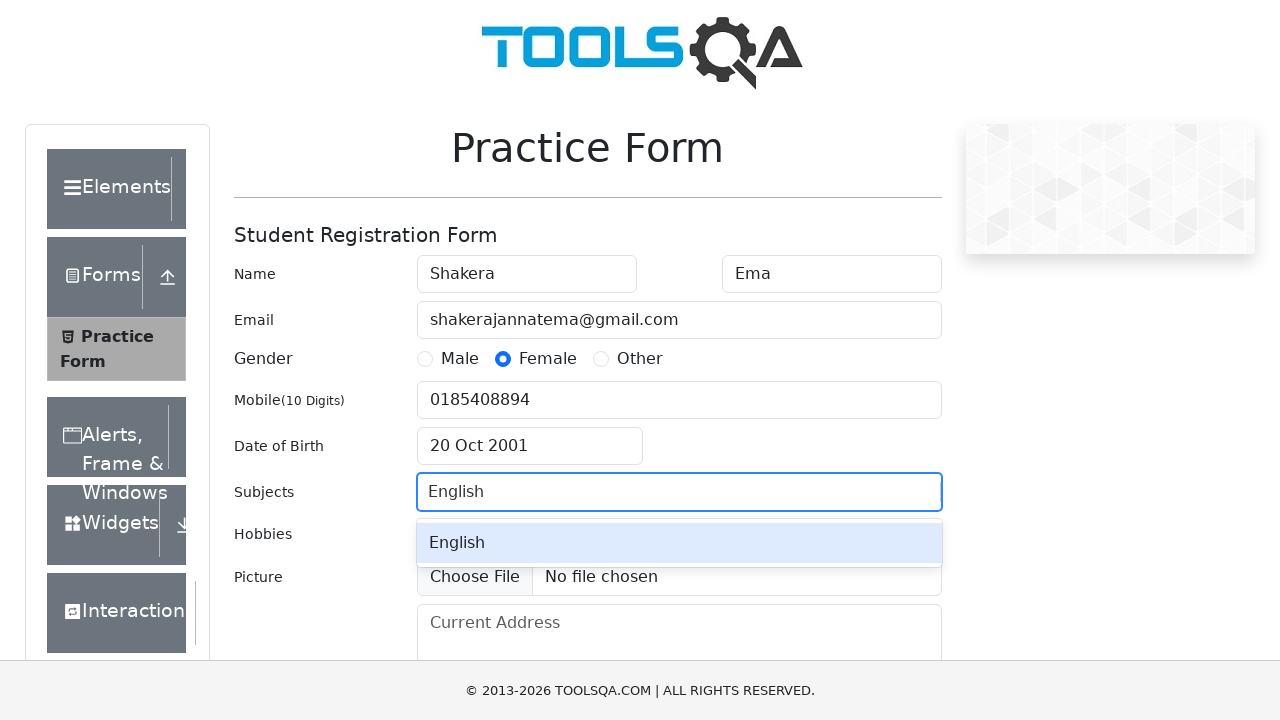

Pressed Enter to select English subject
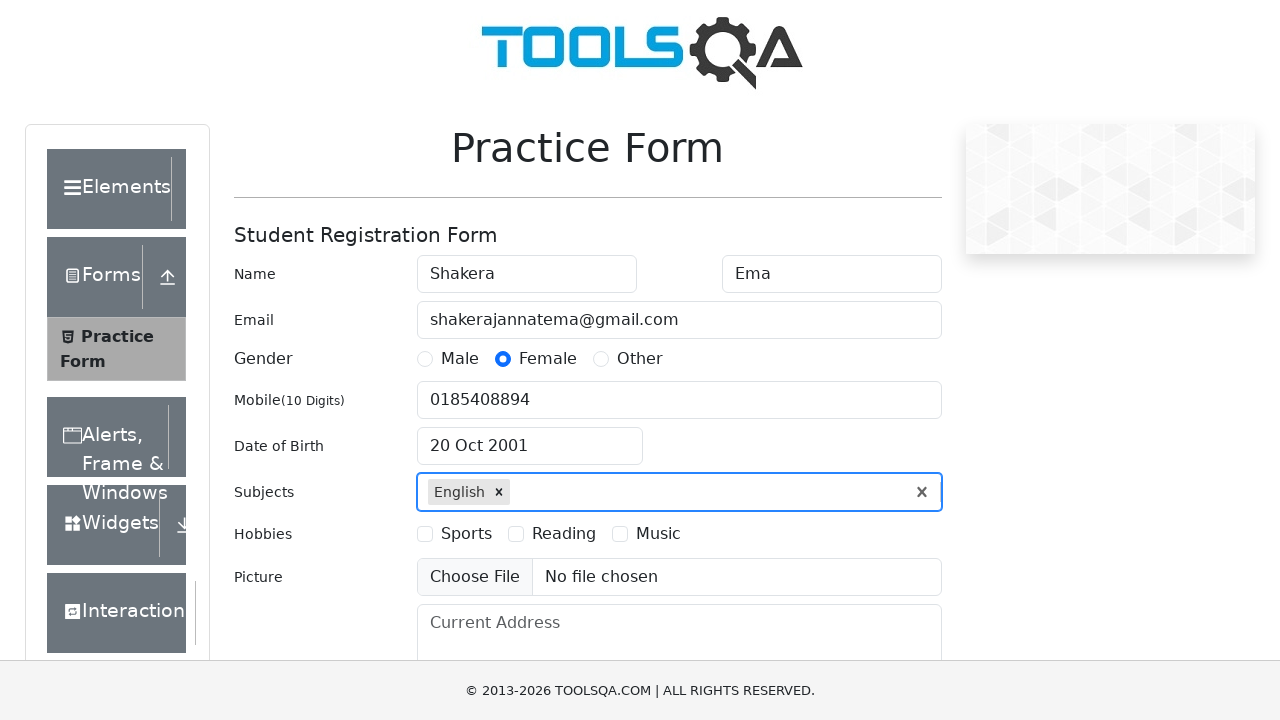

Selected Sports hobby checkbox at (466, 534) on label[for='hobbies-checkbox-1']
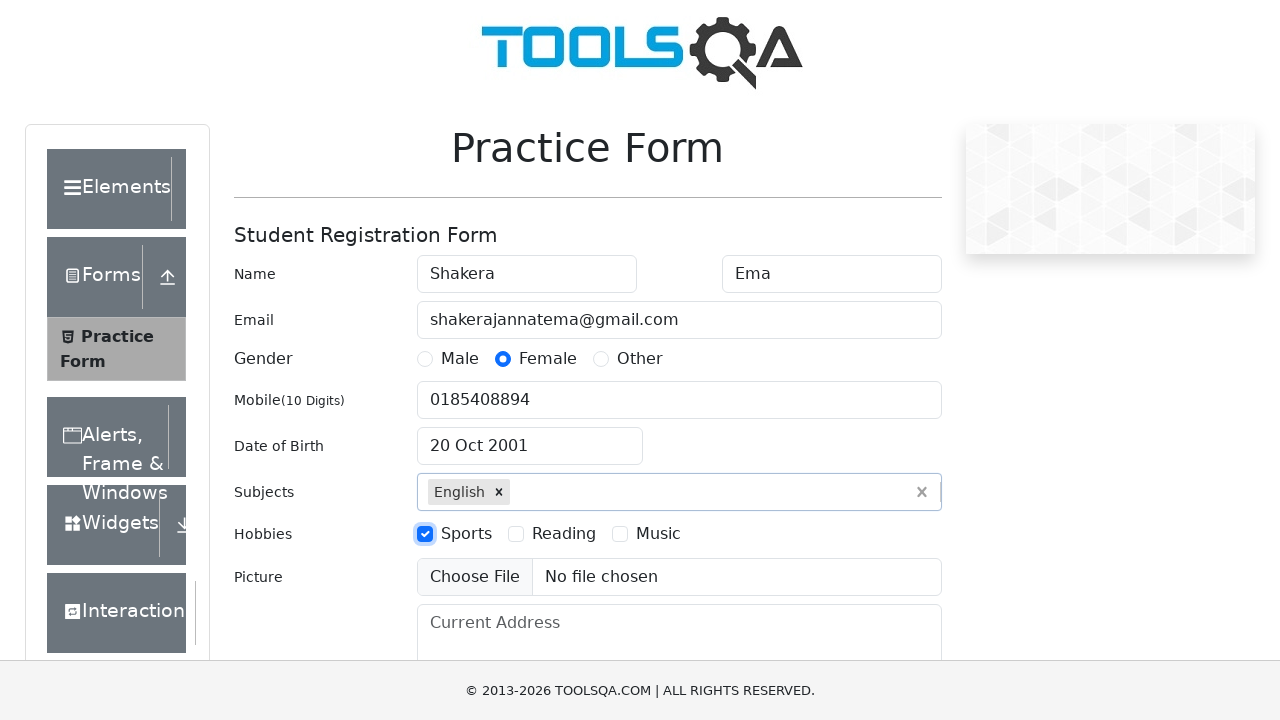

Scrolled to current address field
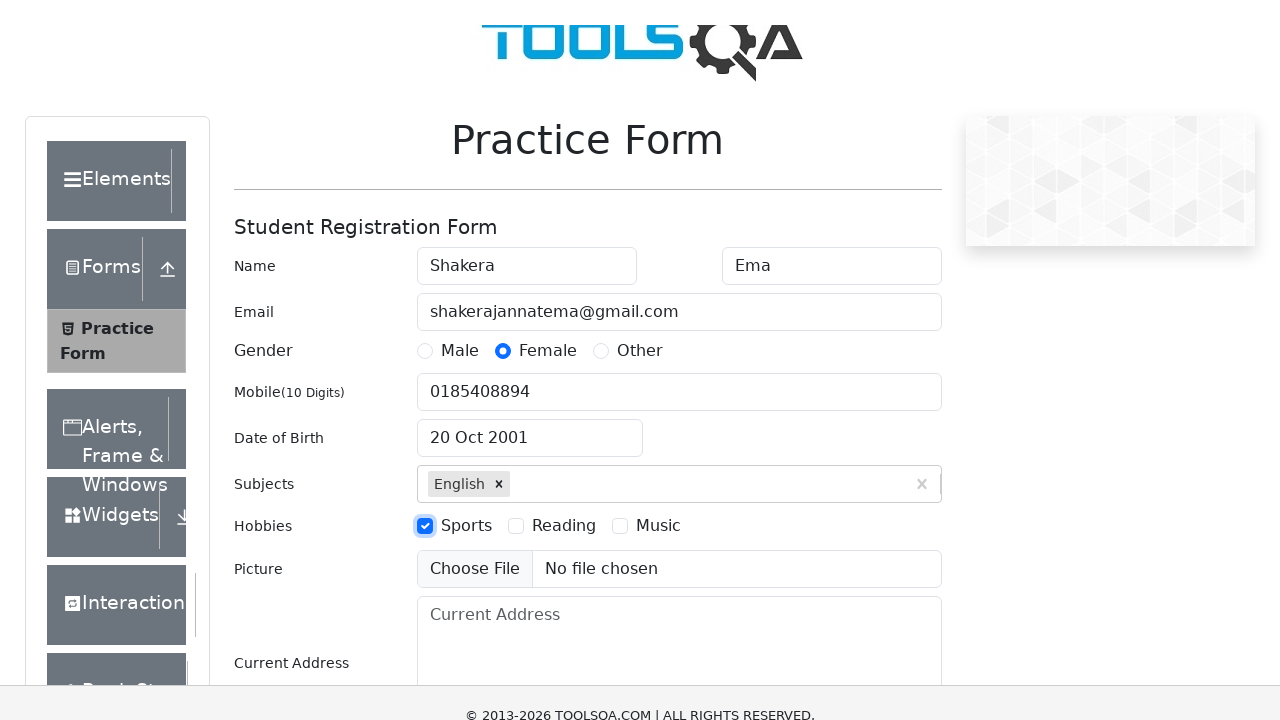

Filled current address field with 'Dhaka, Bangladesh' on #currentAddress
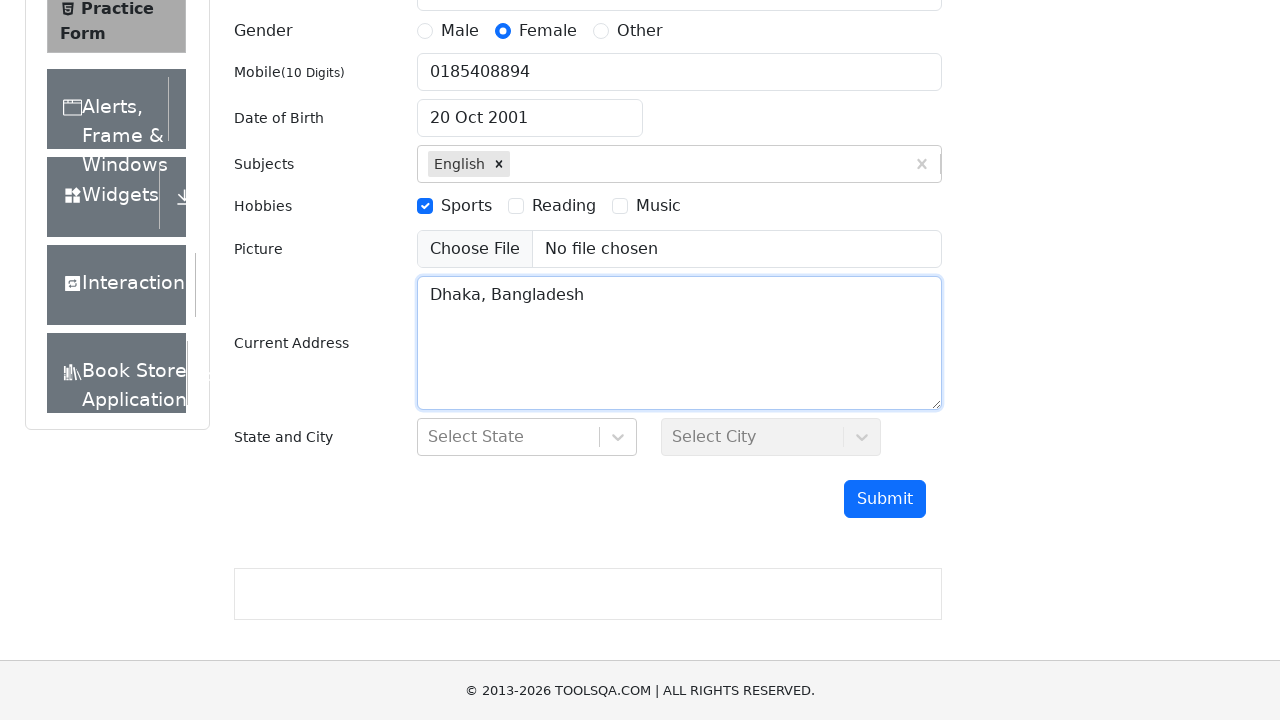

Scrolled down 300 pixels to reveal state/city dropdowns
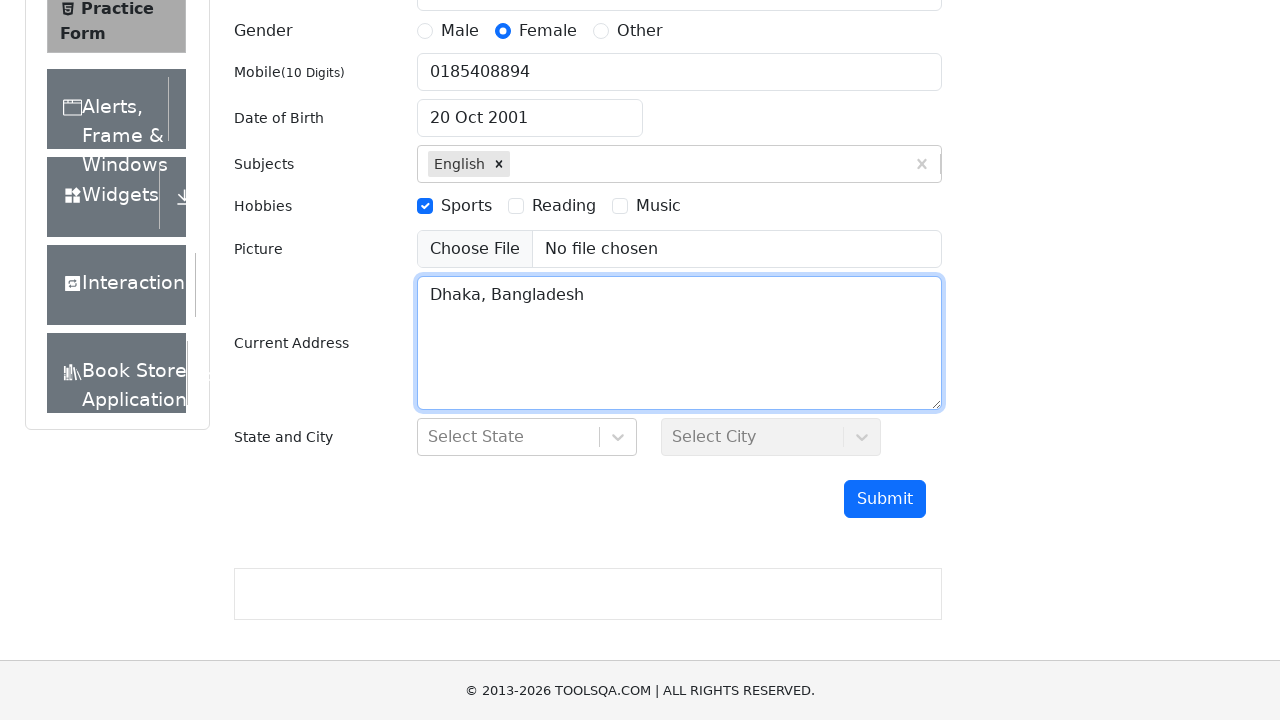

Filled state selection field with 'NCR' on #react-select-3-input
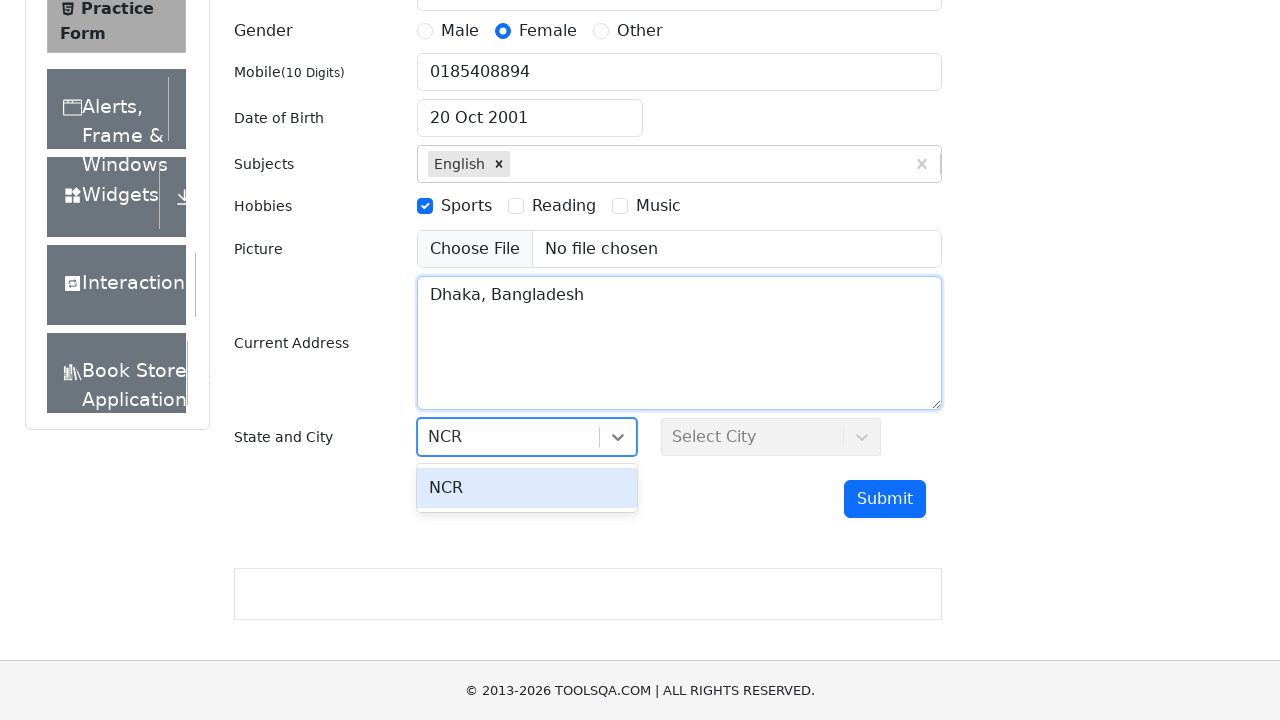

Pressed Enter to select NCR state
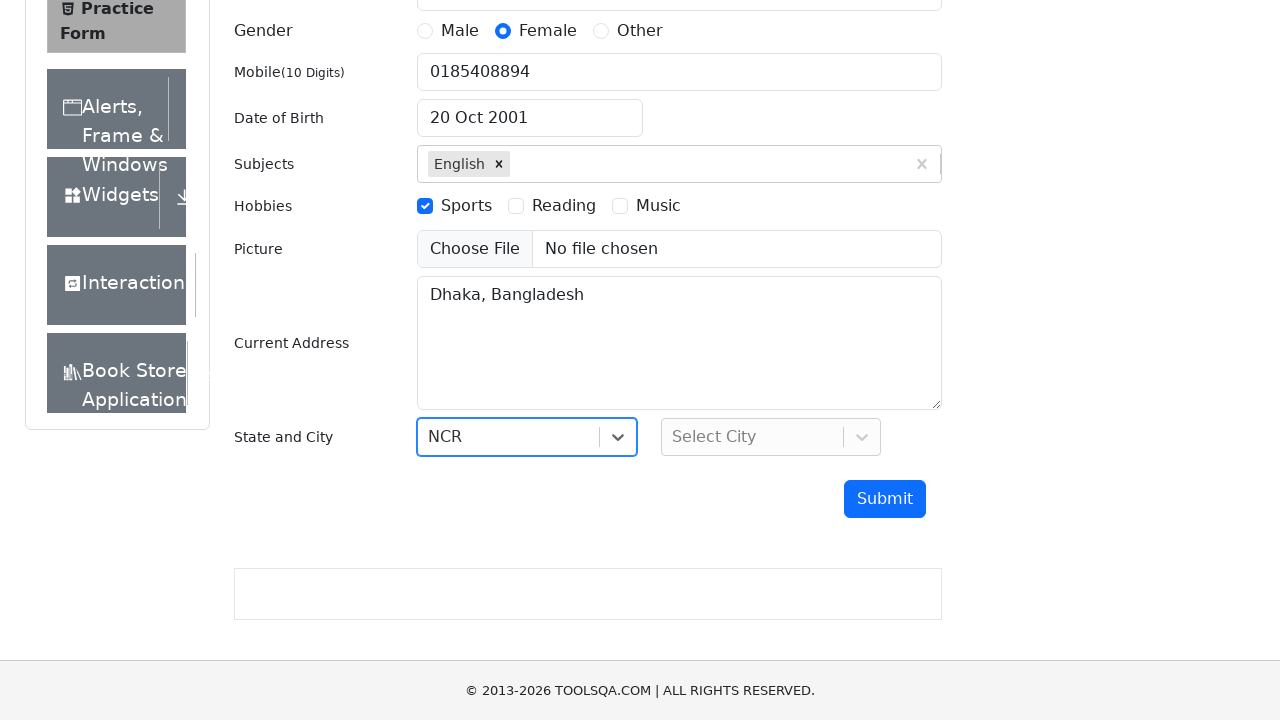

Filled city selection field with 'Delhi' on #react-select-4-input
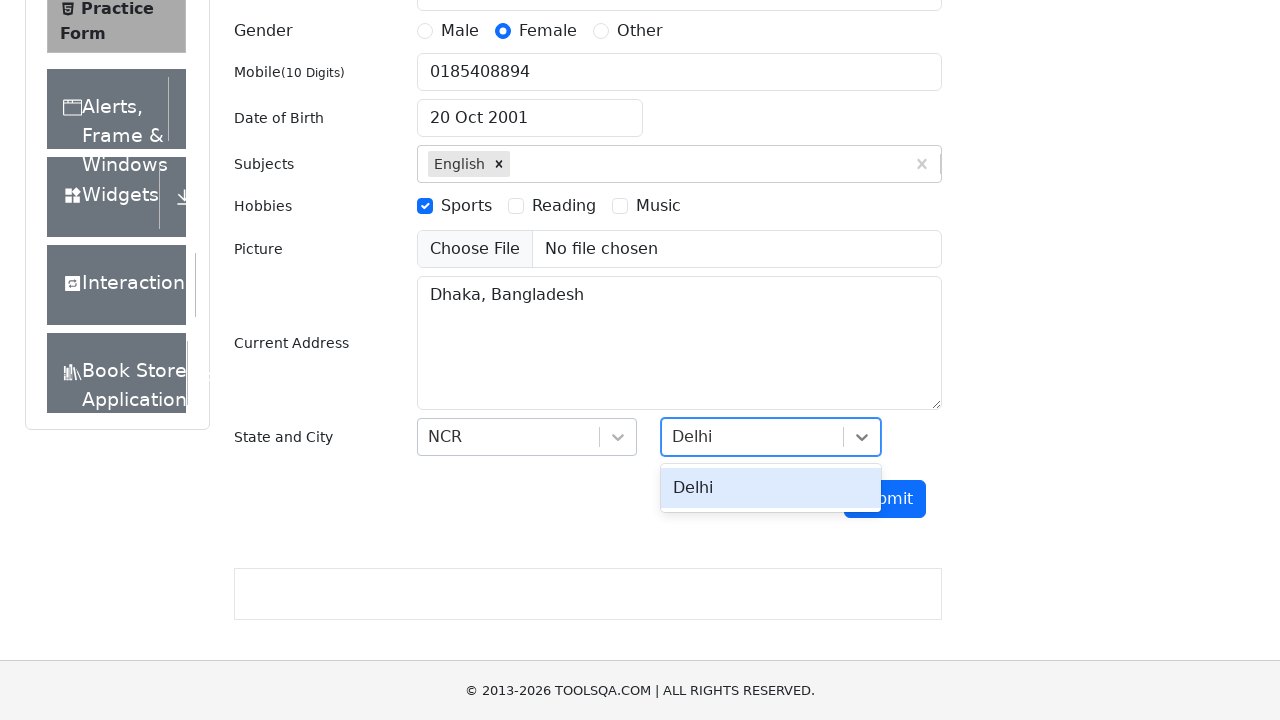

Pressed Enter to select Delhi city
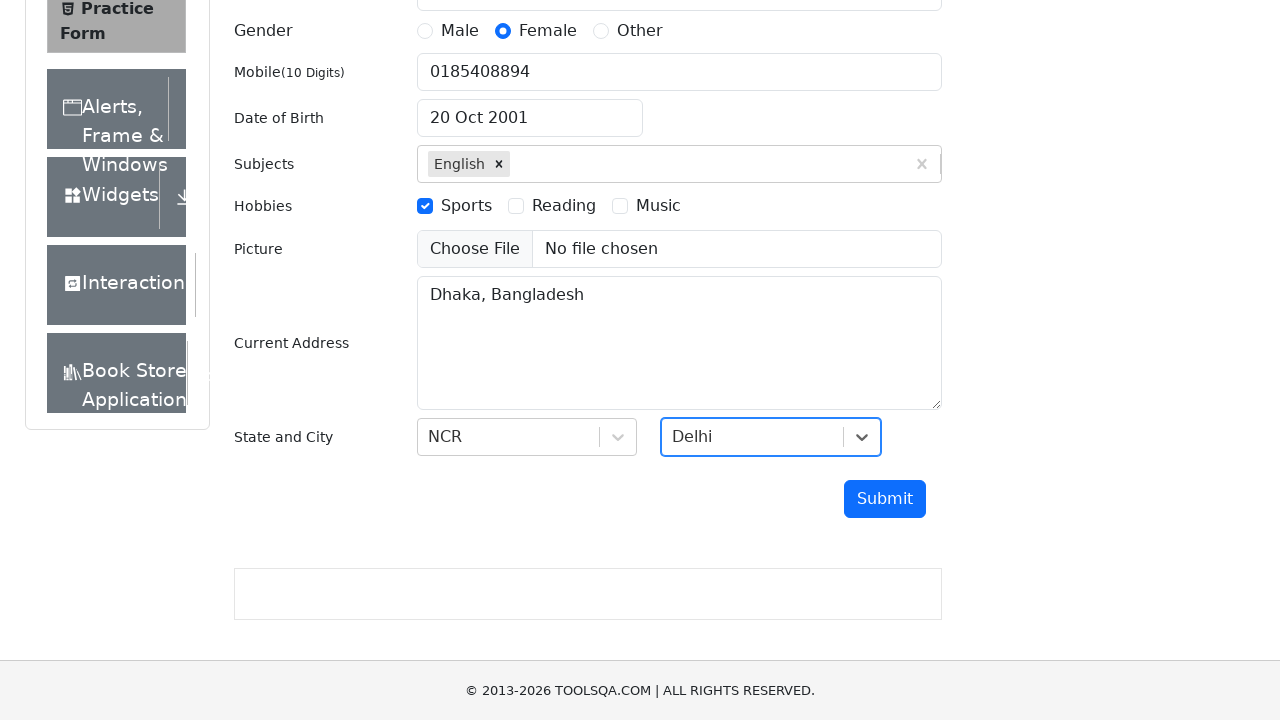

Clicked form submit button at (885, 499) on #submit
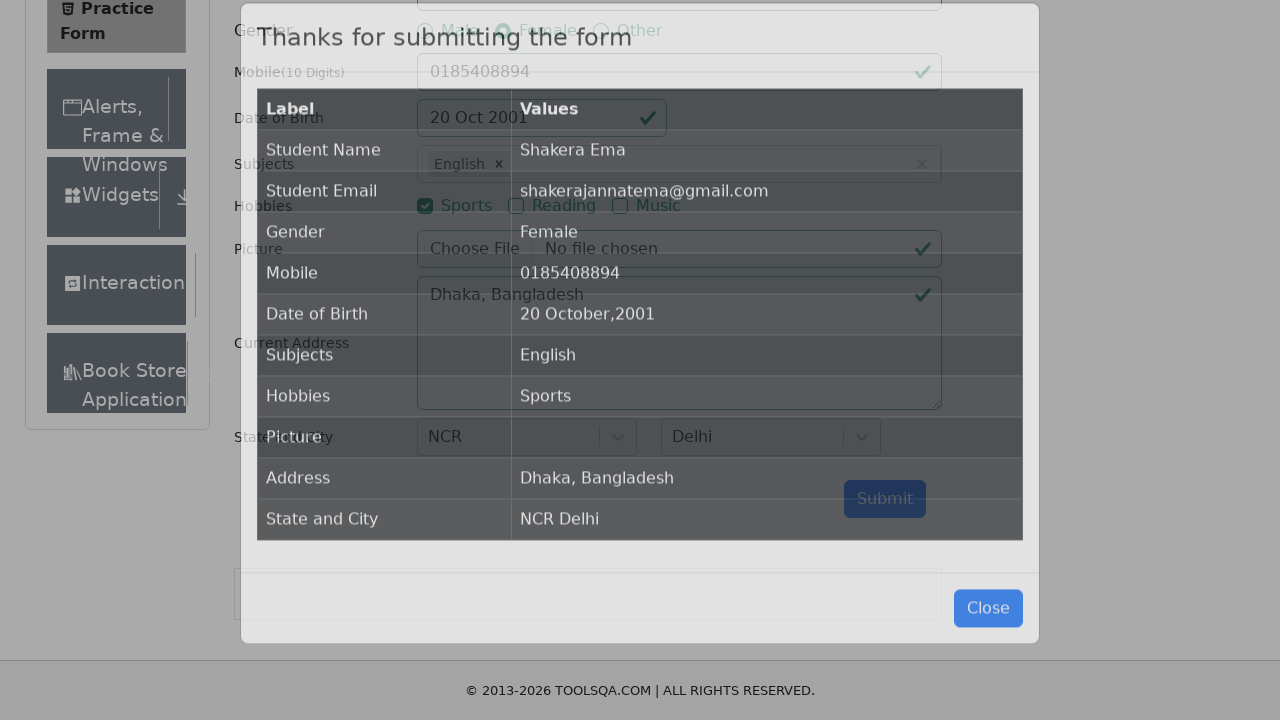

Form submission confirmation modal appeared
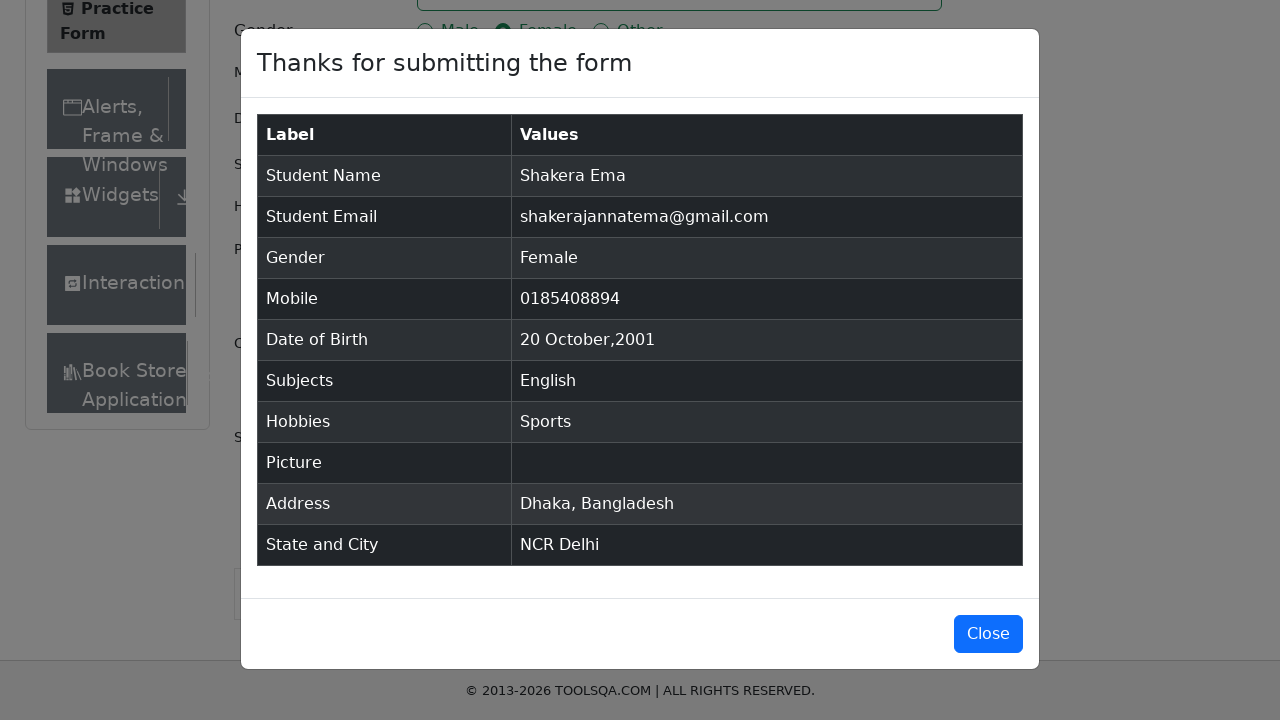

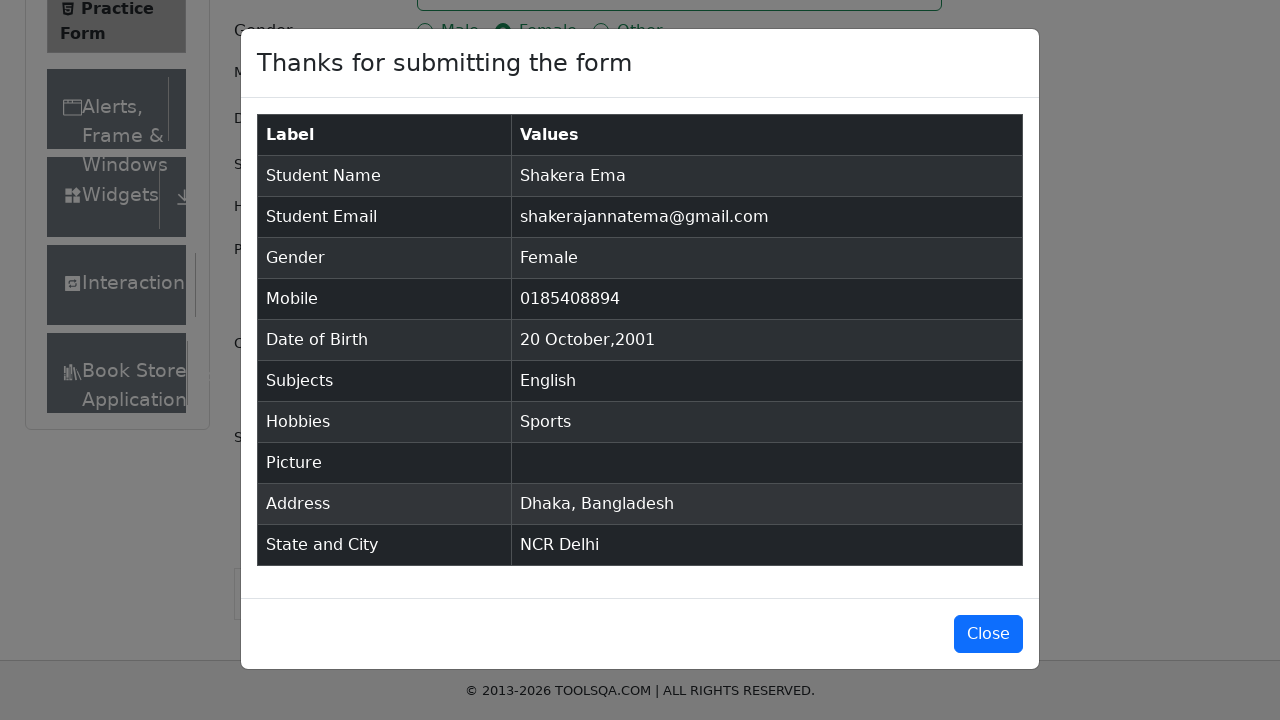